Tests the sorting functionality of a vegetable/fruit table by clicking the column header and verifying that the items are displayed in sorted order

Starting URL: https://rahulshettyacademy.com/seleniumPractise/#/offers

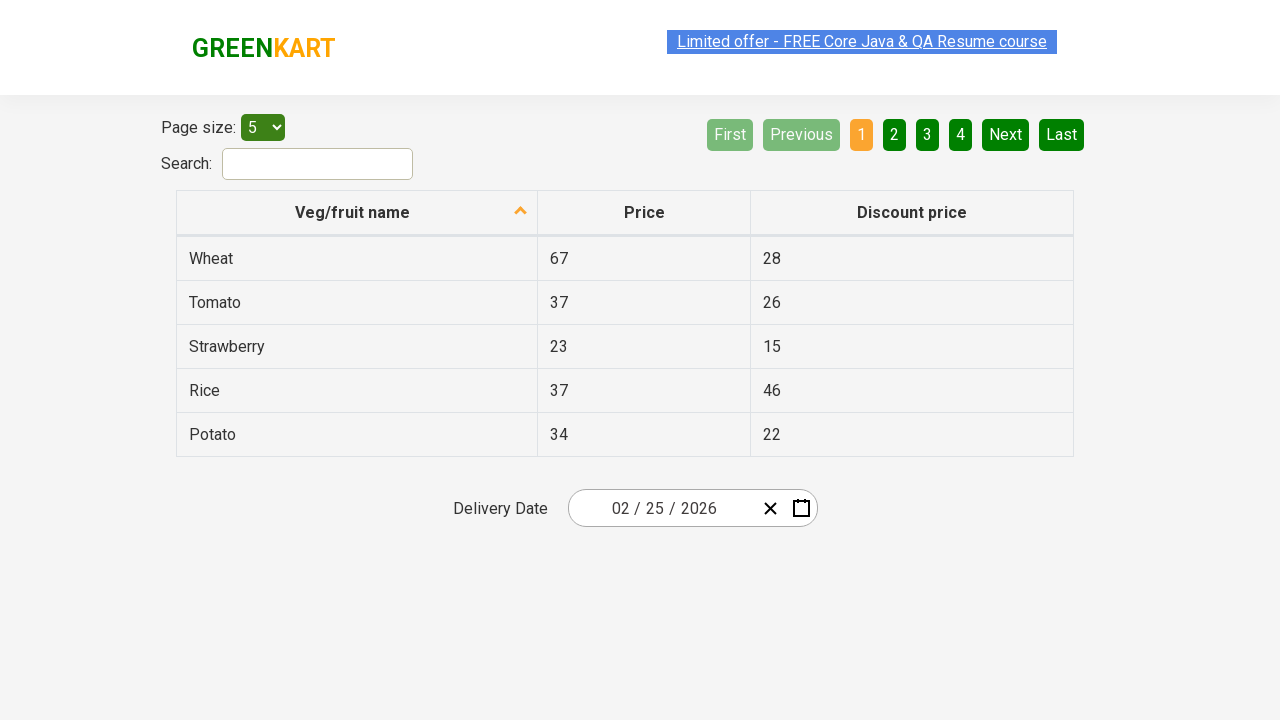

Clicked on Veg/fruit name column header to sort ascending at (357, 213) on xpath=//th[@aria-label='Veg/fruit name: activate to sort column ascending']
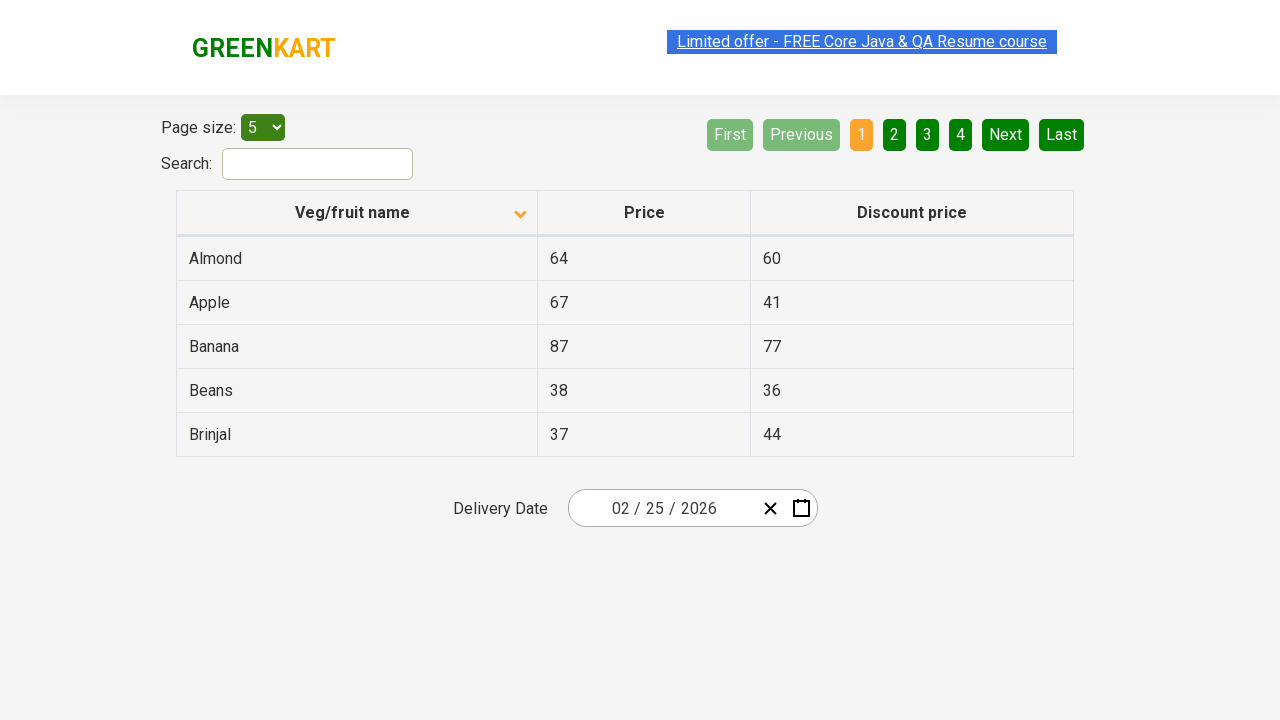

Waited for table to be sorted
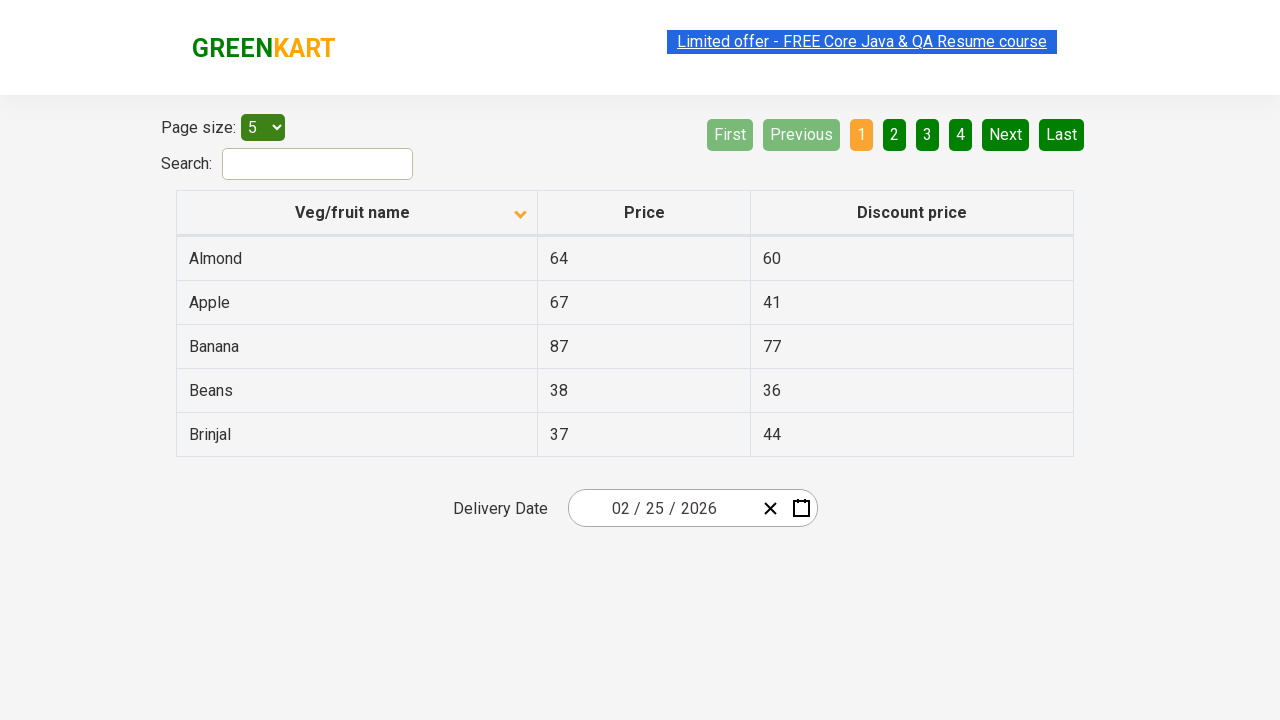

Retrieved all vegetable/fruit name elements from table
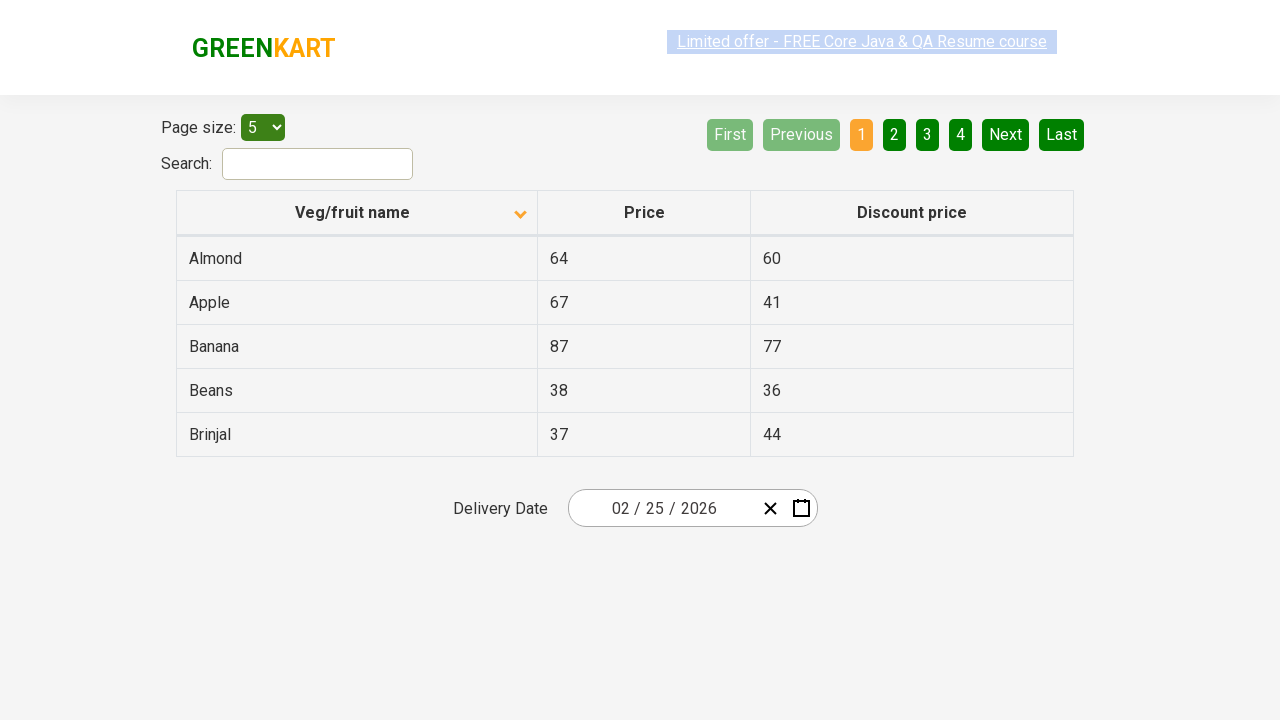

Extracted text content from all vegetable/fruit elements
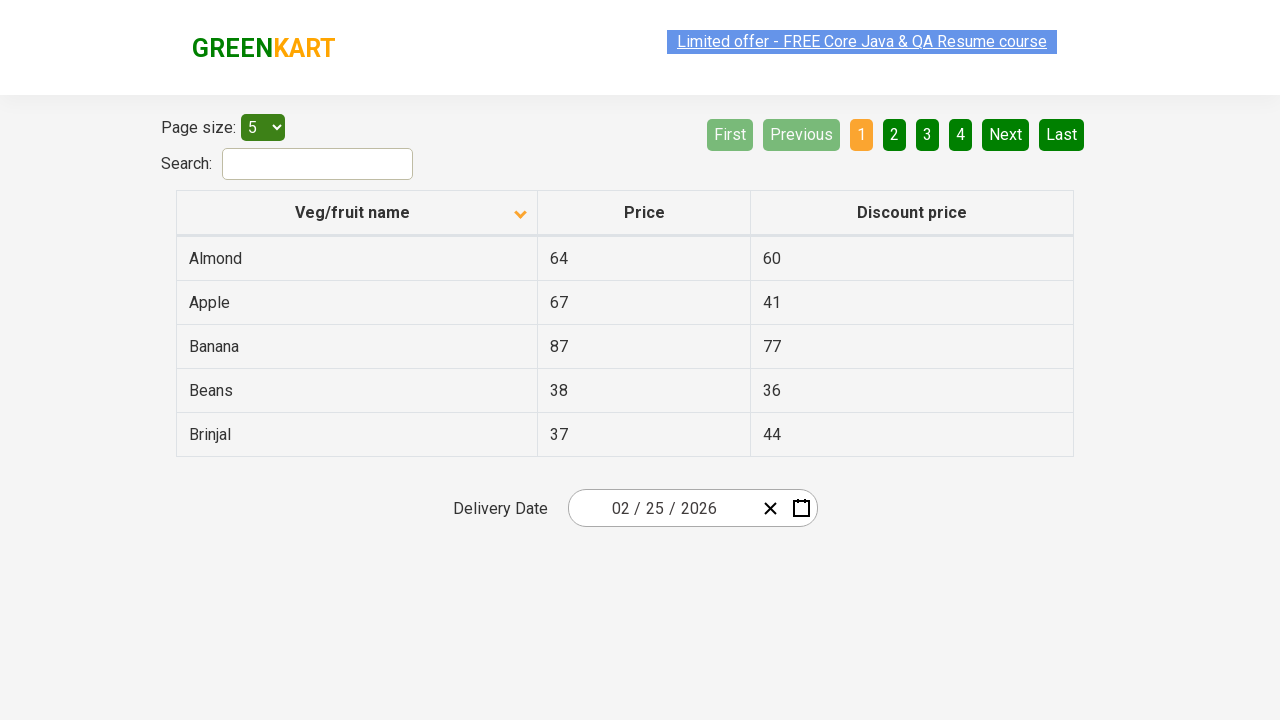

Verified that vegetable/fruit table is sorted in ascending order
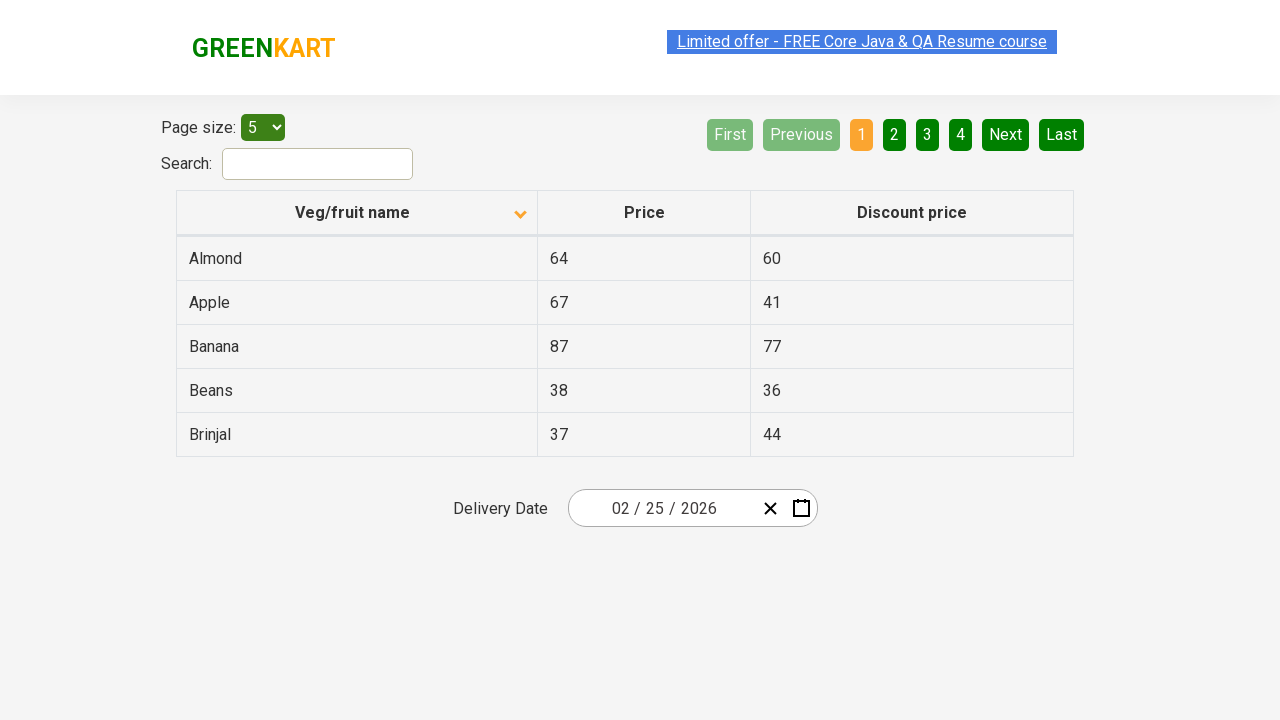

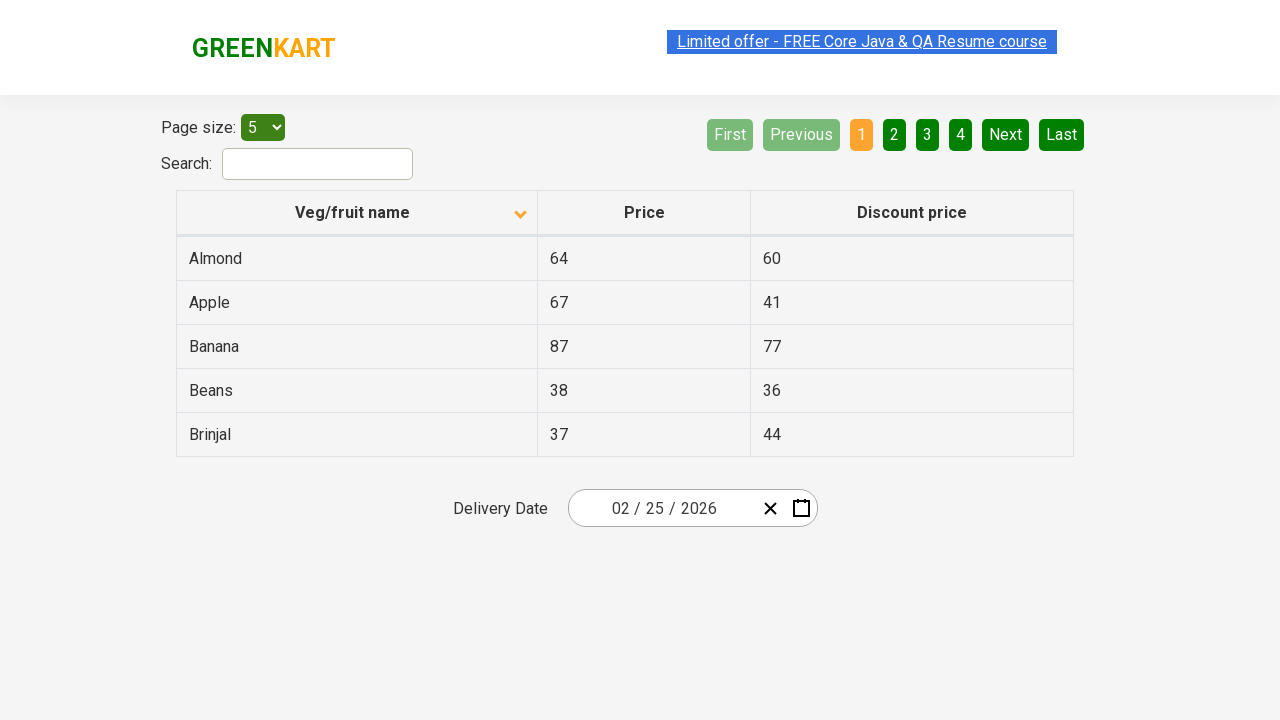